Tests the table's add row functionality by repeatedly adding new rows with employee information

Starting URL: https://www.tutorialrepublic.com/snippets/bootstrap/table-with-add-and-delete-row-feature.php

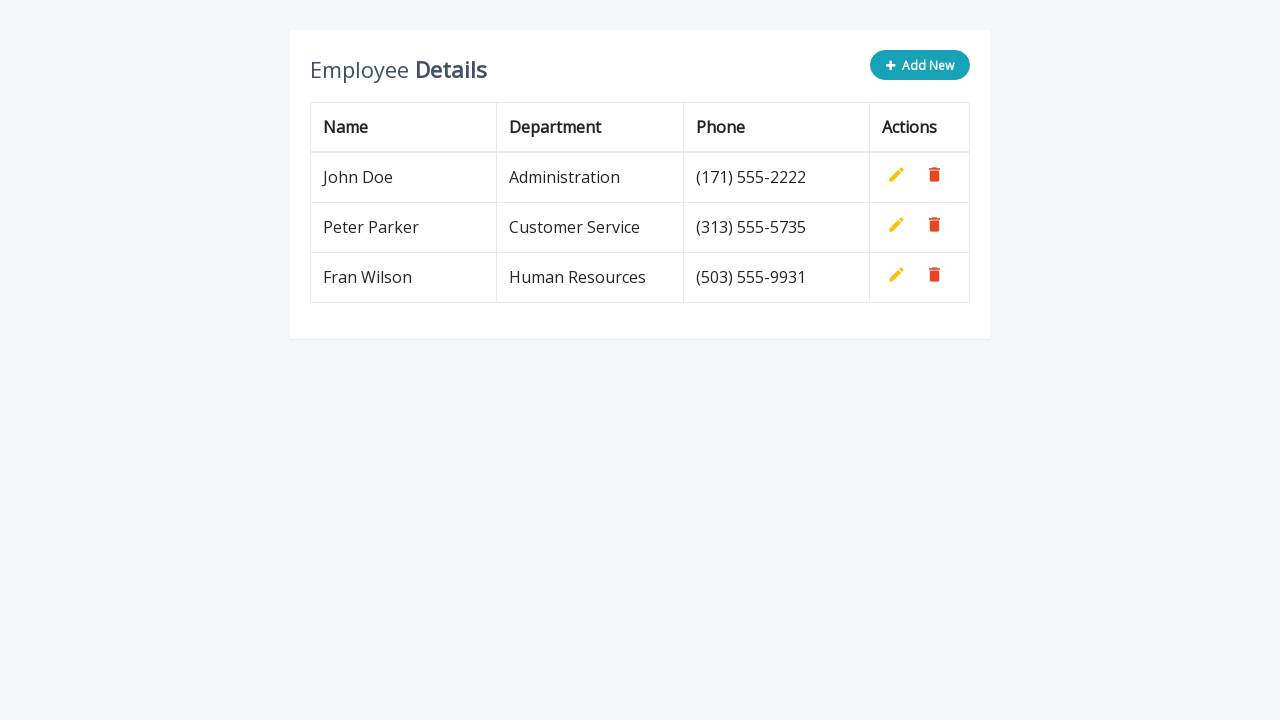

Clicked 'Add New' button to open add row form at (920, 65) on button[type='button']
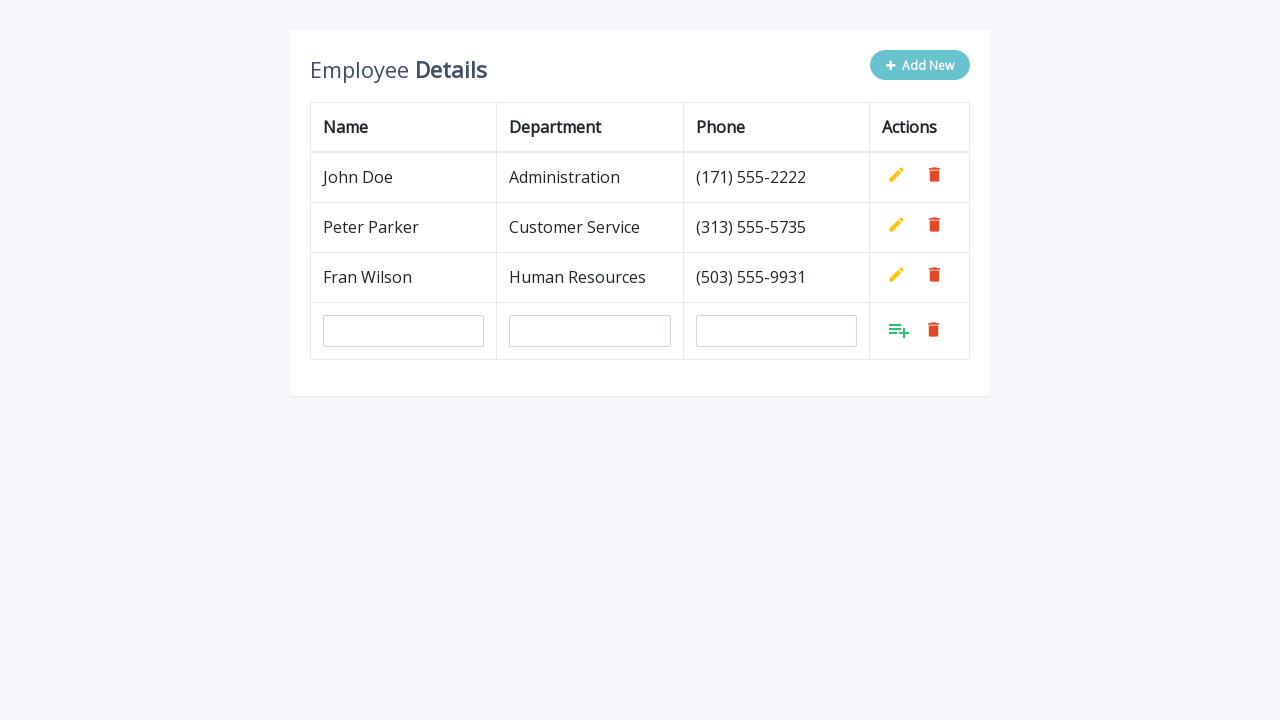

Waited for add row form to appear
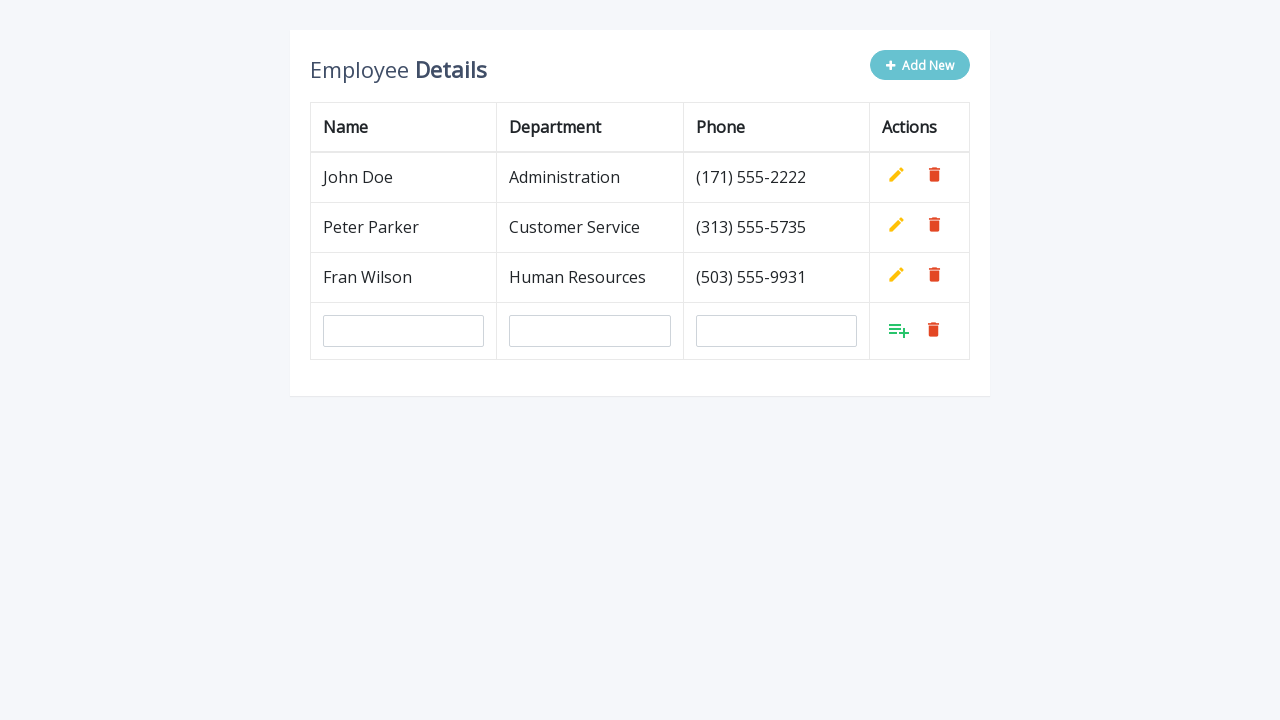

Filled name field with 'Milos' on input[name='name']
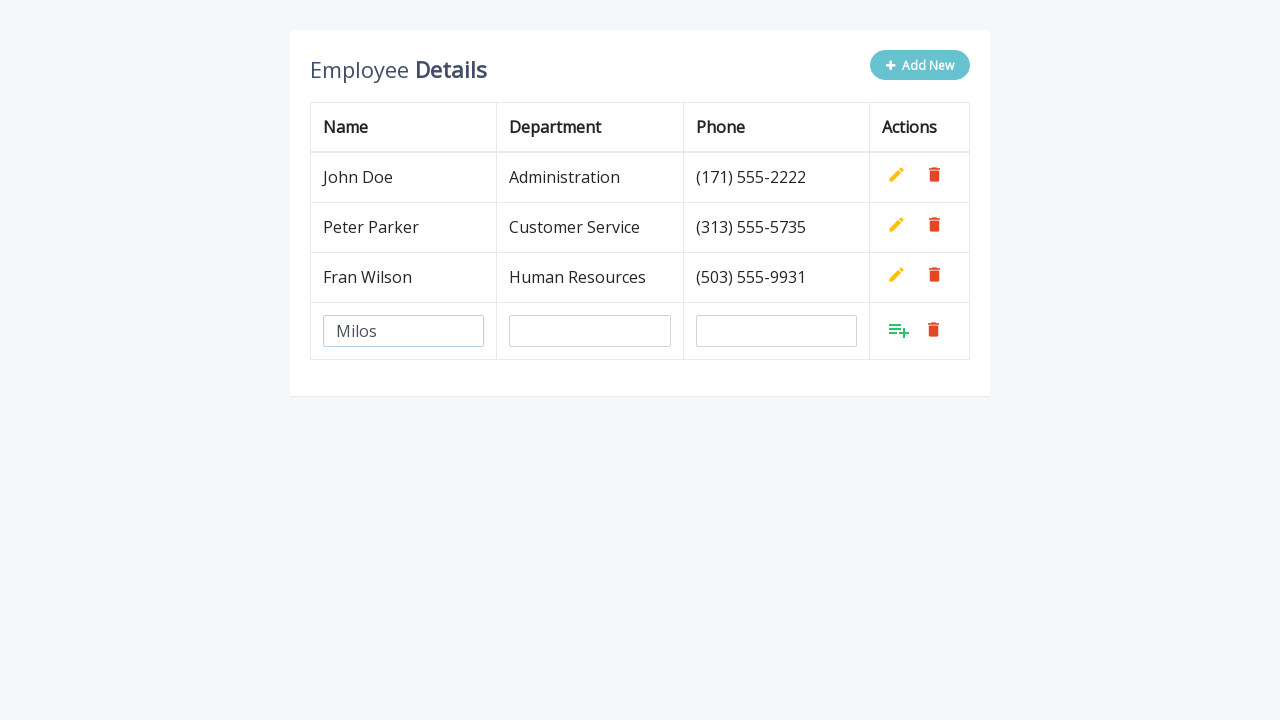

Filled department field with 'QA' on input[name='department']
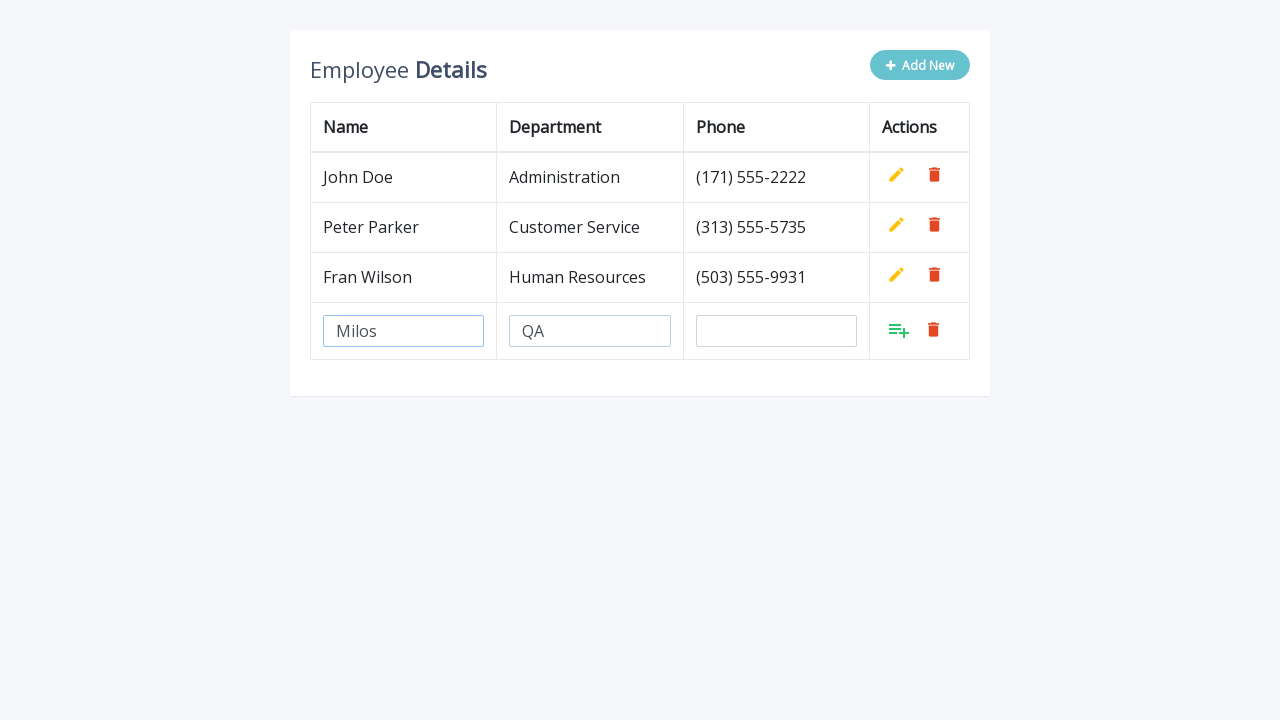

Filled phone field with '066 4040 0440' on input[name='phone']
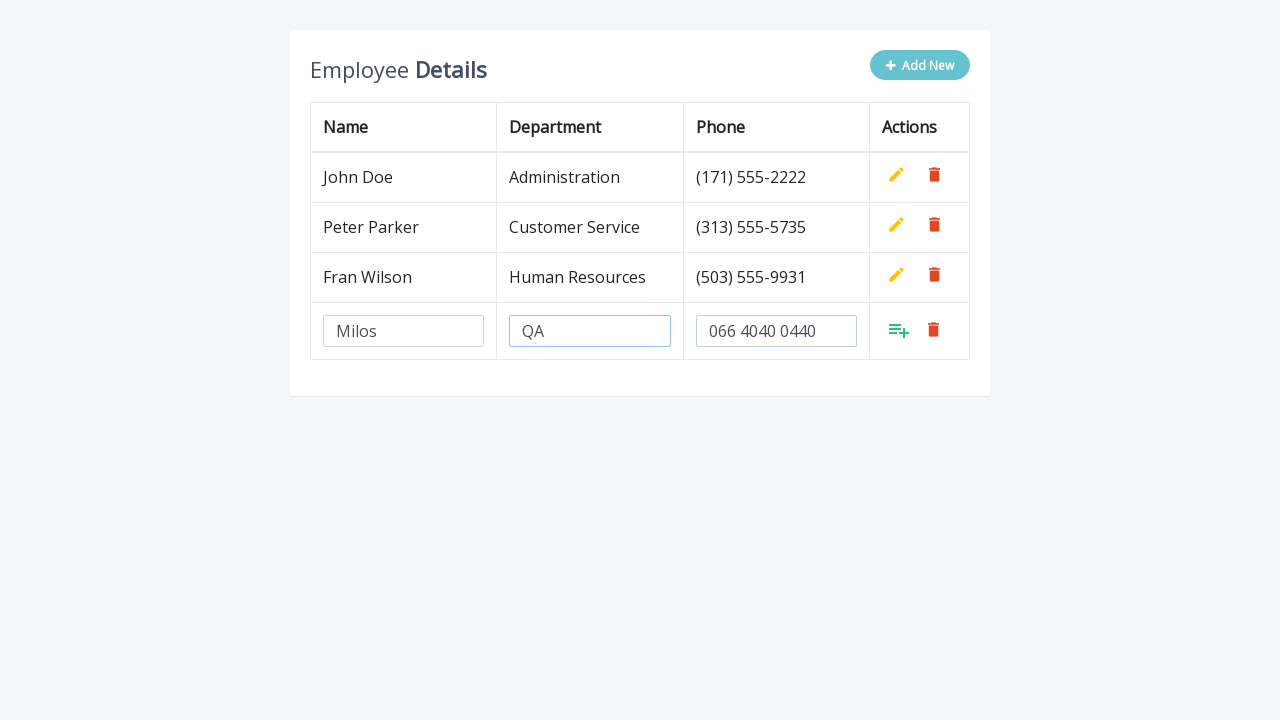

Clicked checkmark button to save new row at (899, 330) on tr:last-child td:last-child a.add i
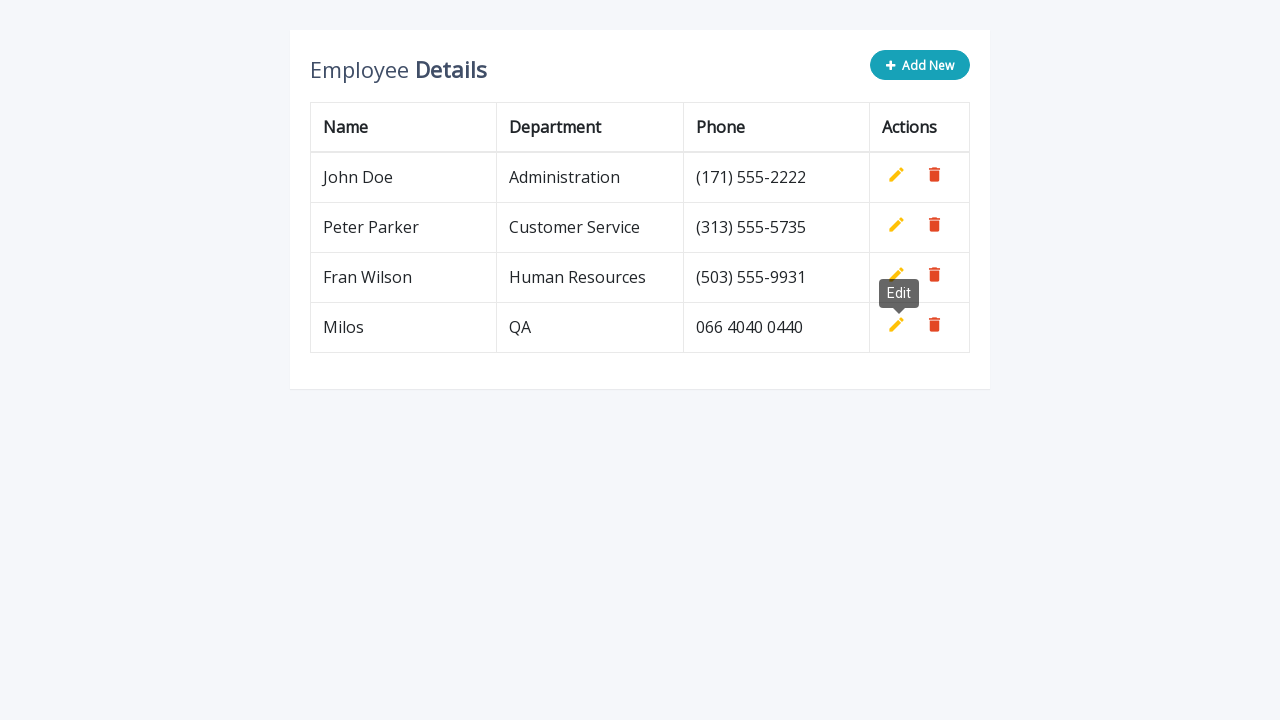

Waited 500ms before next iteration
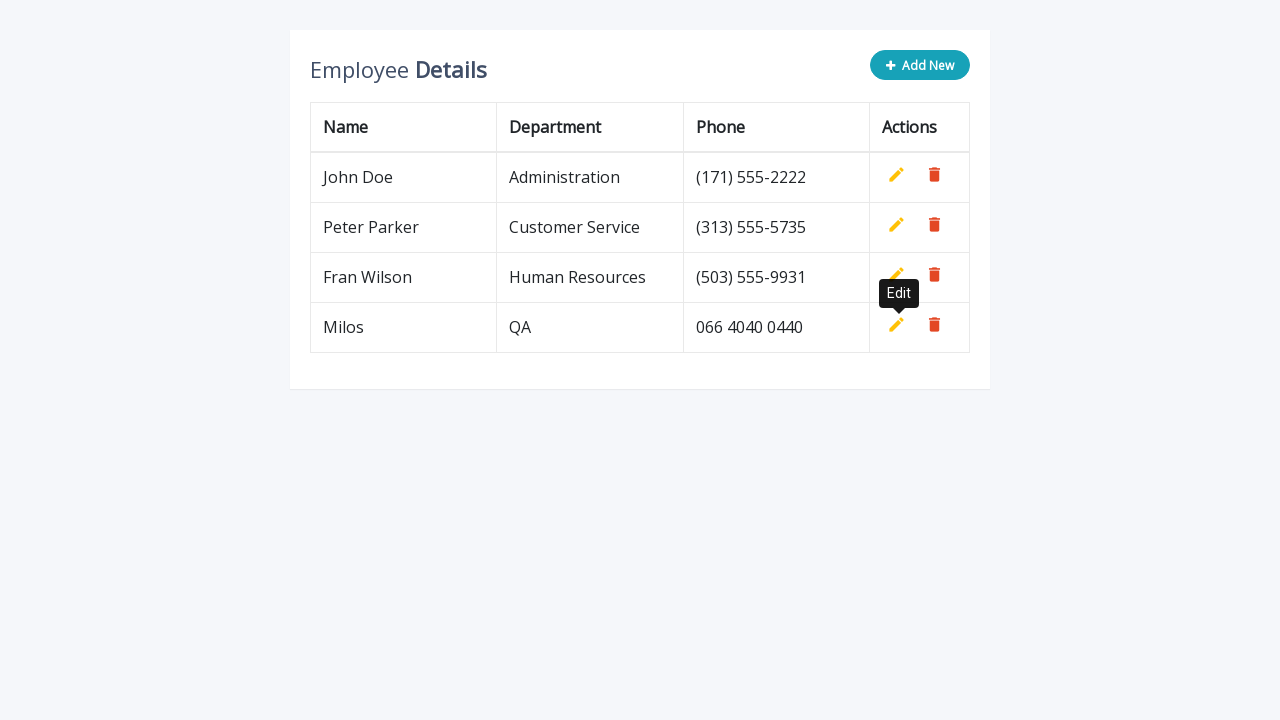

Clicked 'Add New' button to open add row form at (920, 65) on button[type='button']
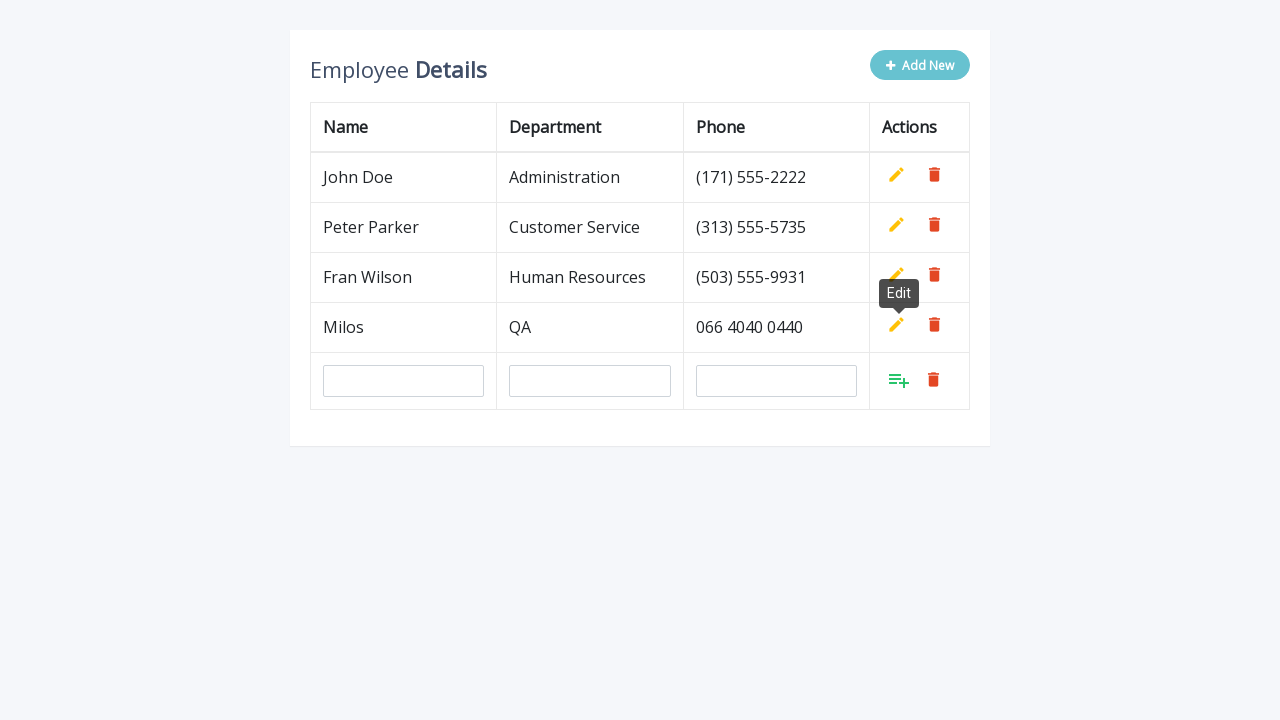

Waited for add row form to appear
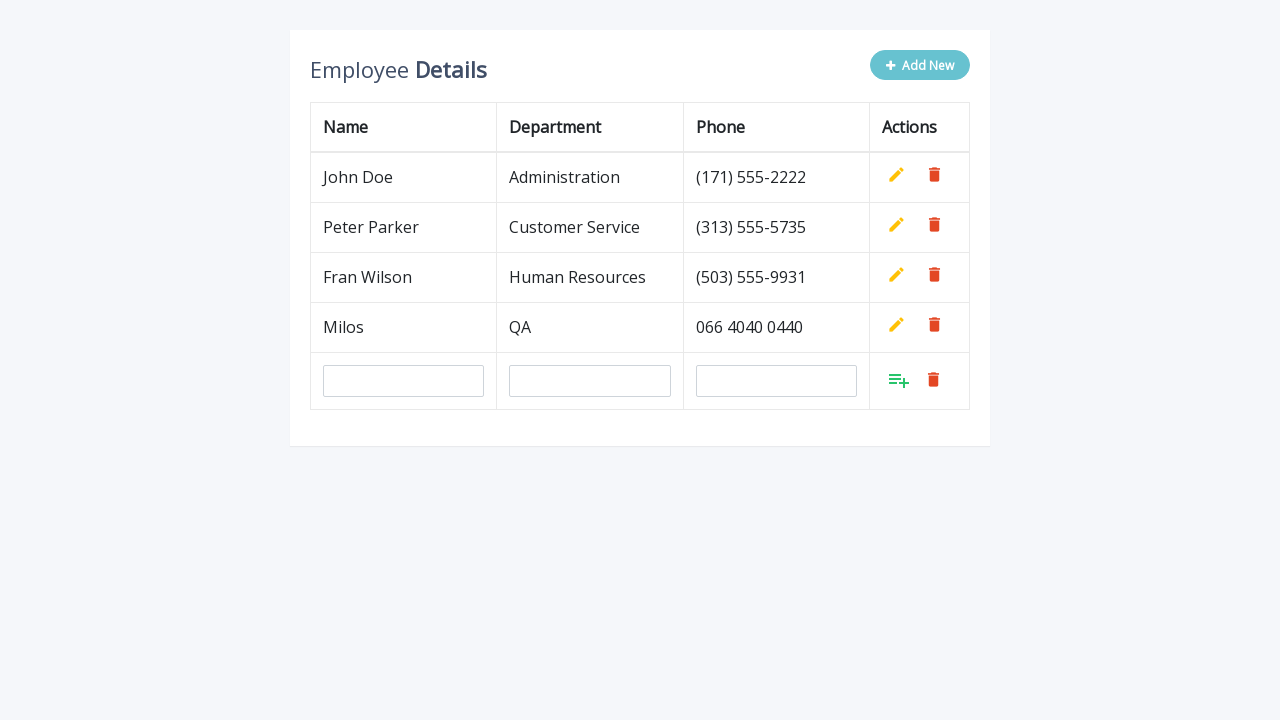

Filled name field with 'Milos' on input[name='name']
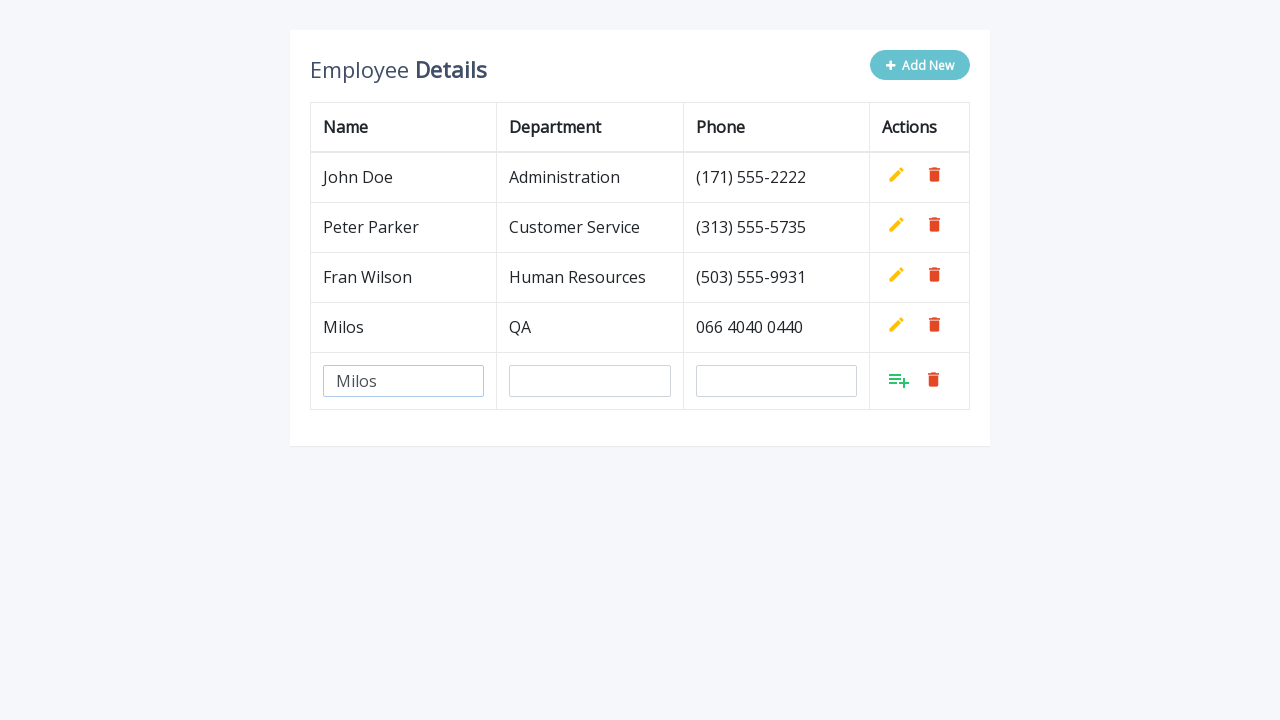

Filled department field with 'QA' on input[name='department']
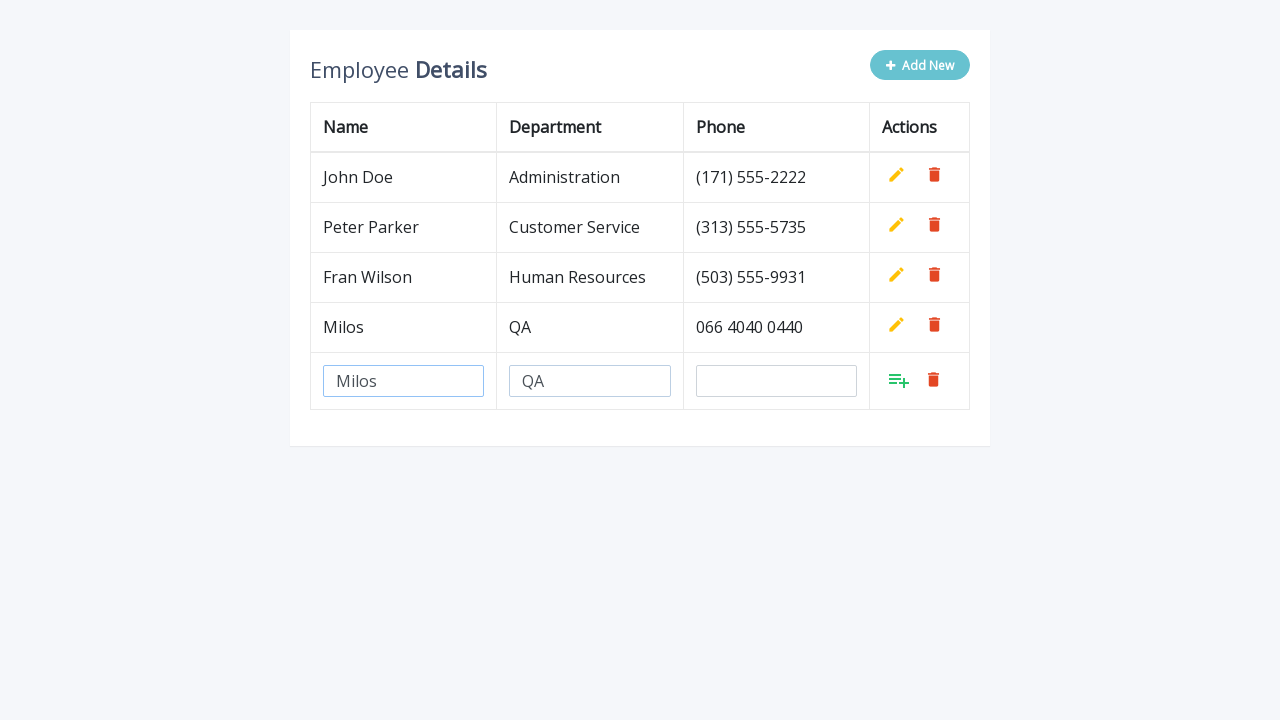

Filled phone field with '066 4040 0440' on input[name='phone']
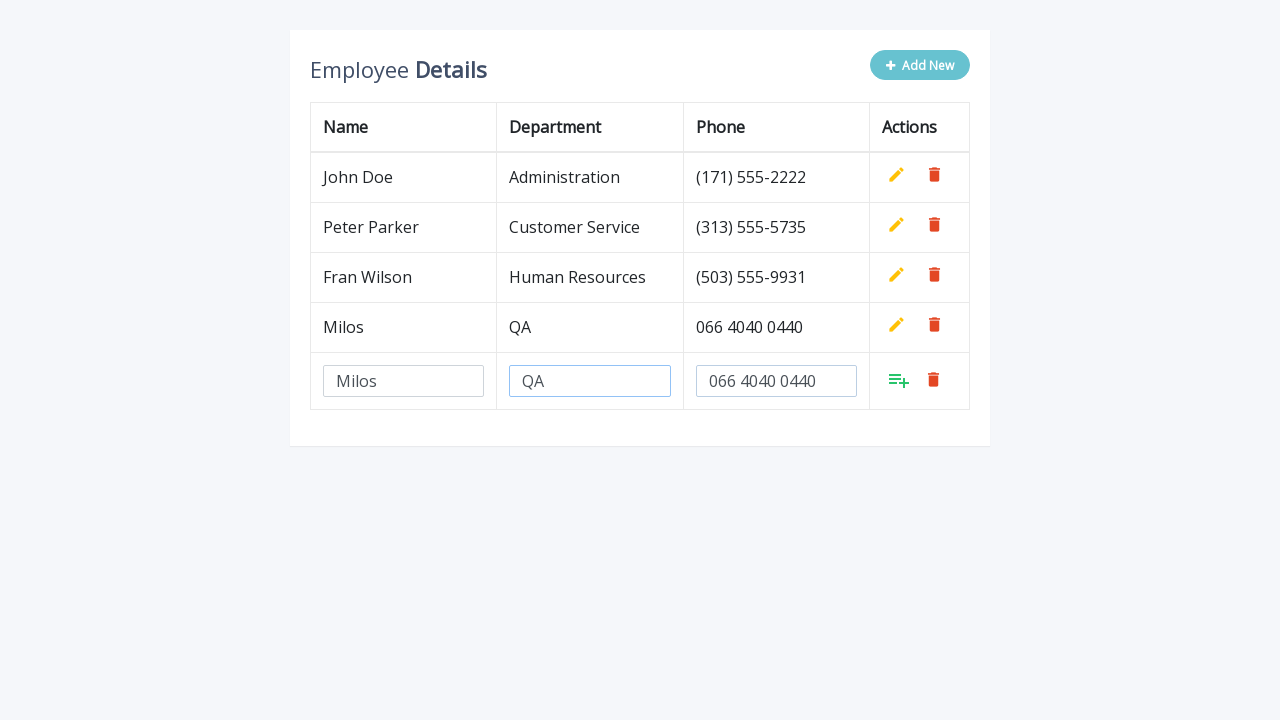

Clicked checkmark button to save new row at (899, 380) on tr:last-child td:last-child a.add i
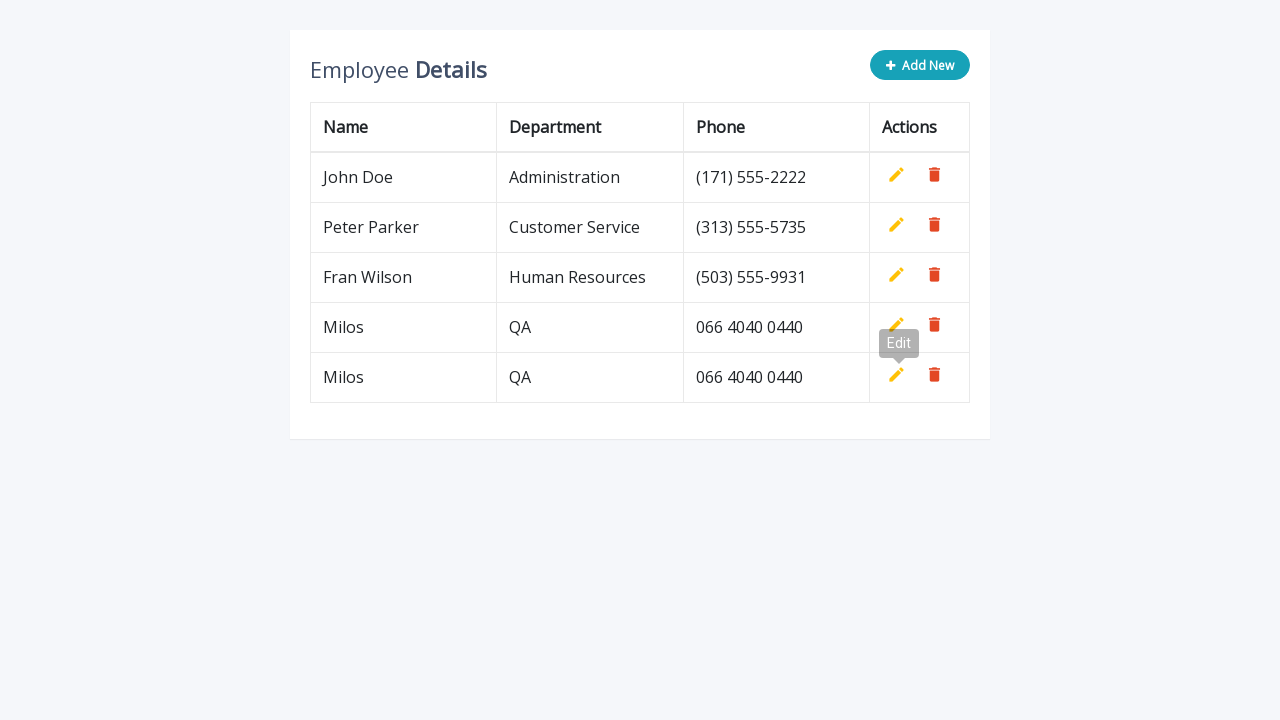

Waited 500ms before next iteration
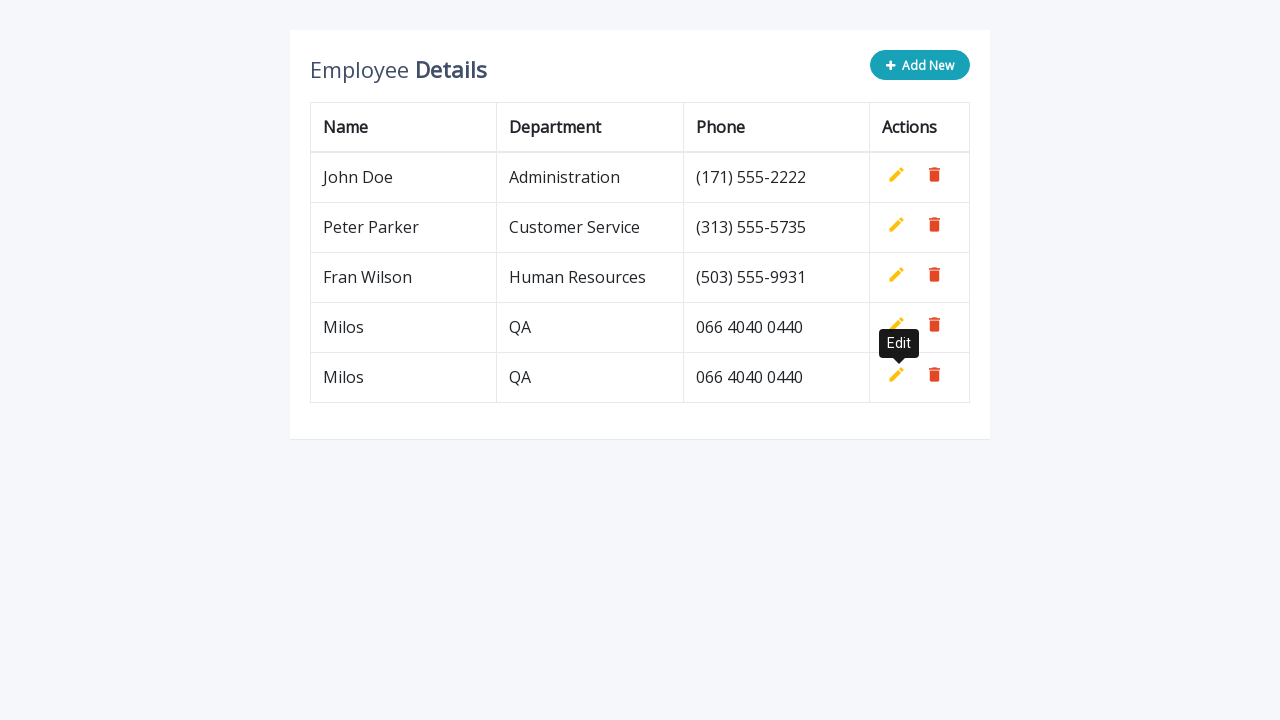

Clicked 'Add New' button to open add row form at (920, 65) on button[type='button']
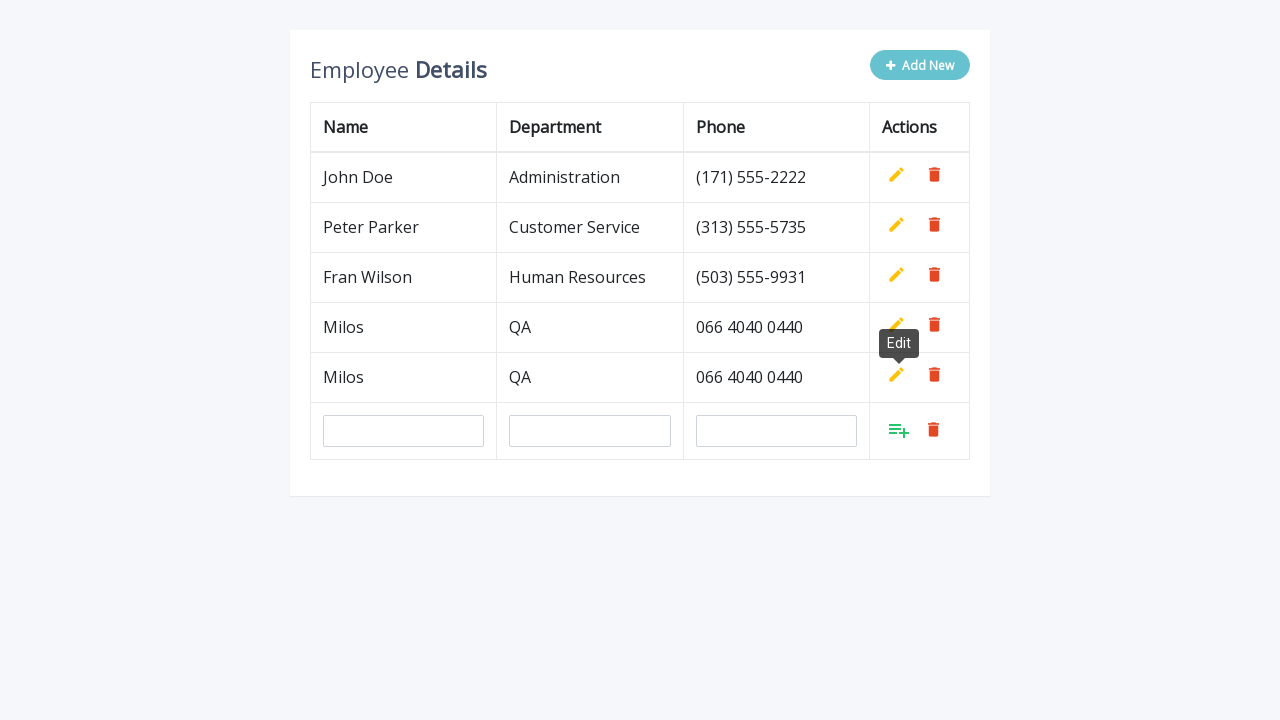

Waited for add row form to appear
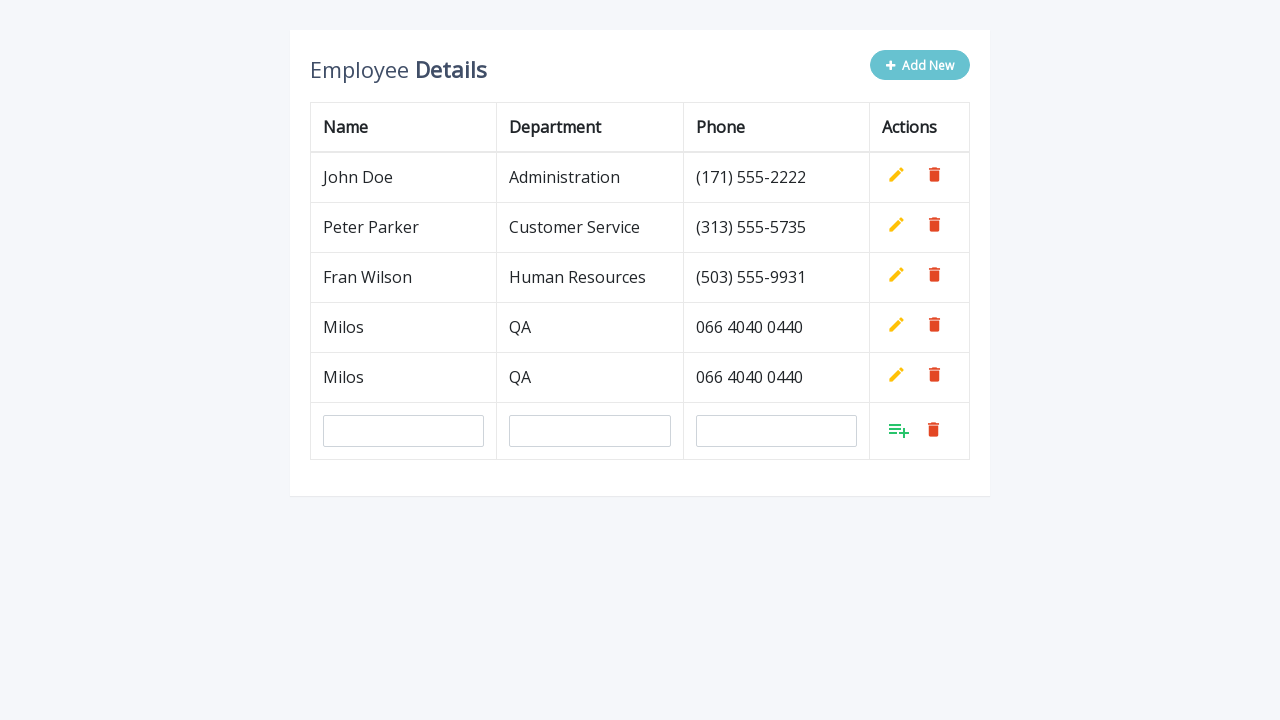

Filled name field with 'Milos' on input[name='name']
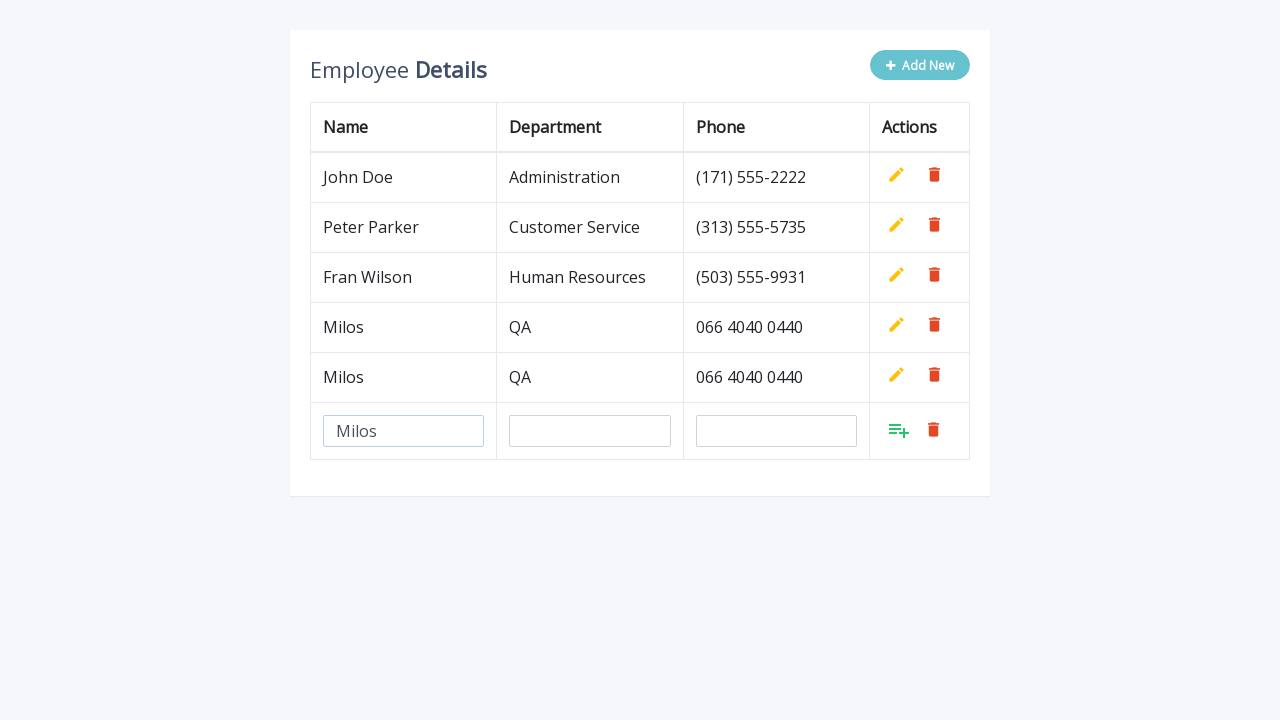

Filled department field with 'QA' on input[name='department']
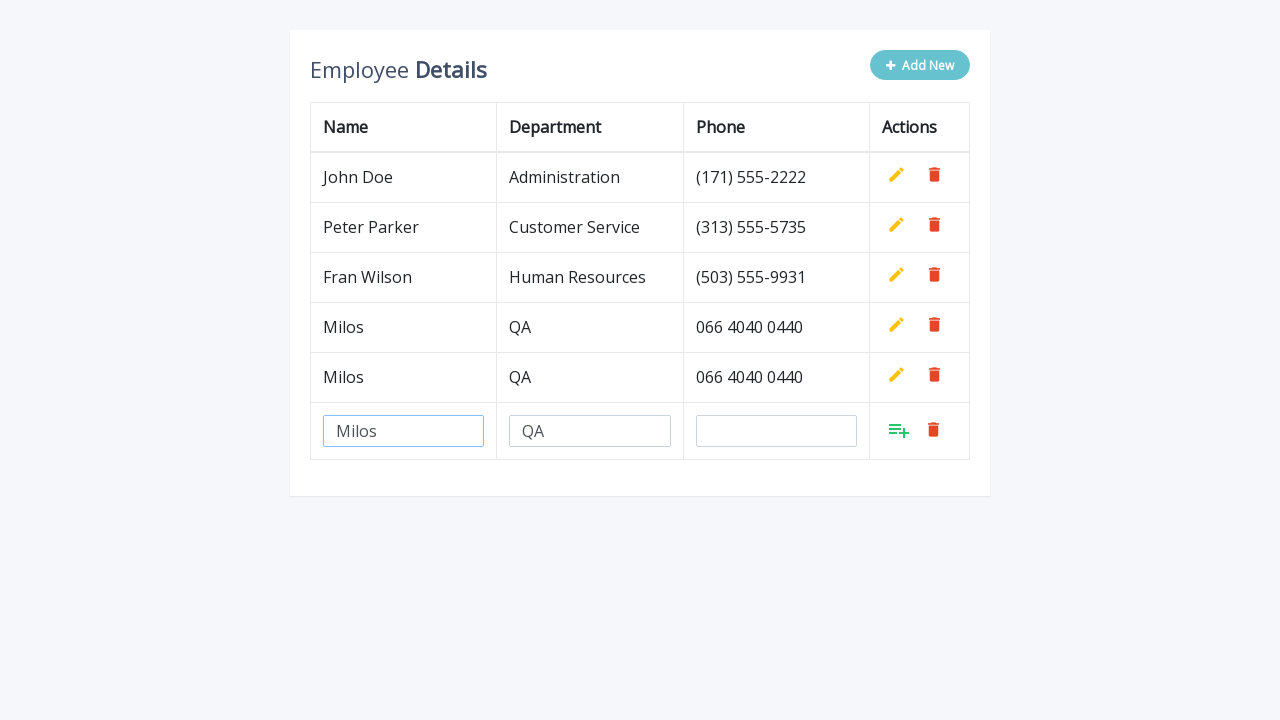

Filled phone field with '066 4040 0440' on input[name='phone']
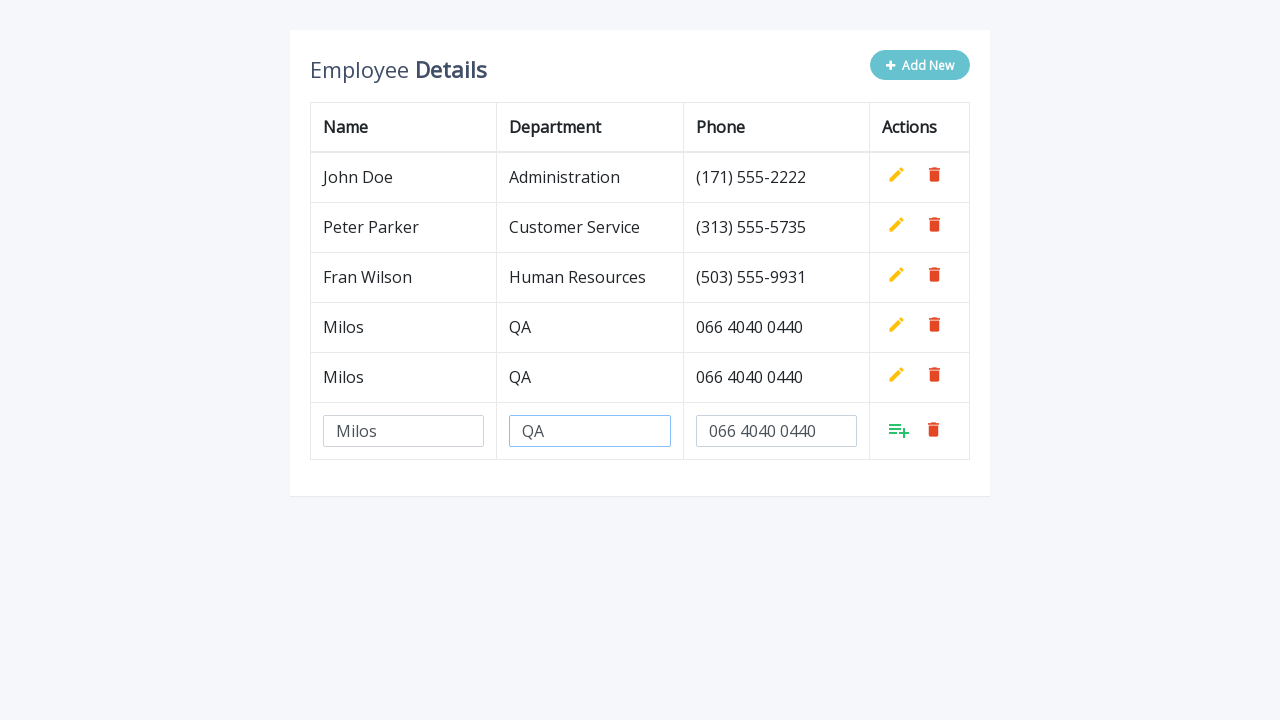

Clicked checkmark button to save new row at (899, 430) on tr:last-child td:last-child a.add i
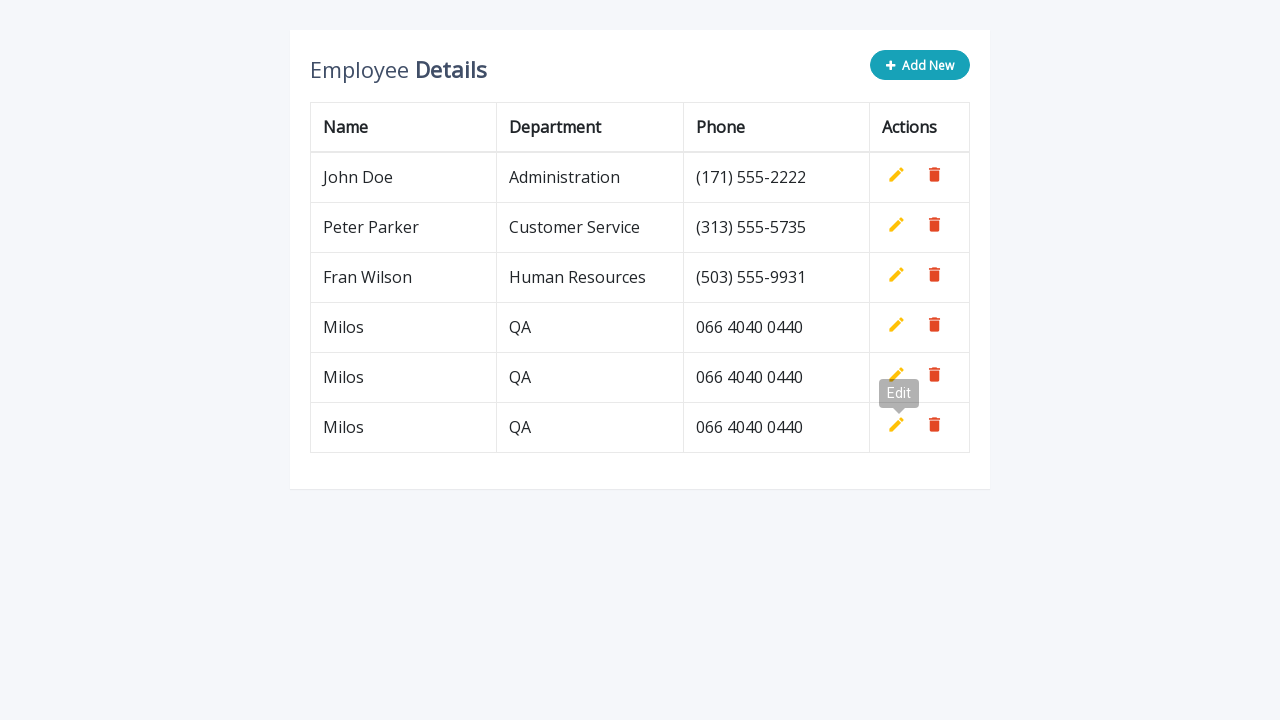

Waited 500ms before next iteration
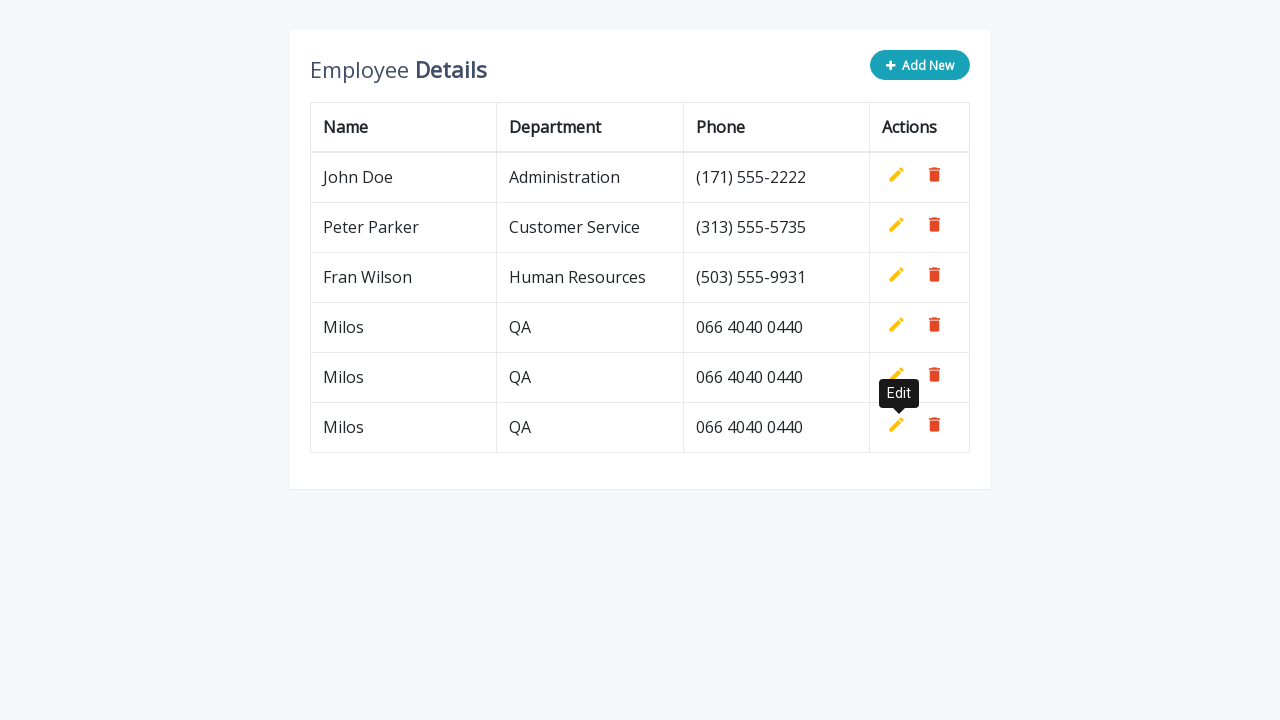

Clicked 'Add New' button to open add row form at (920, 65) on button[type='button']
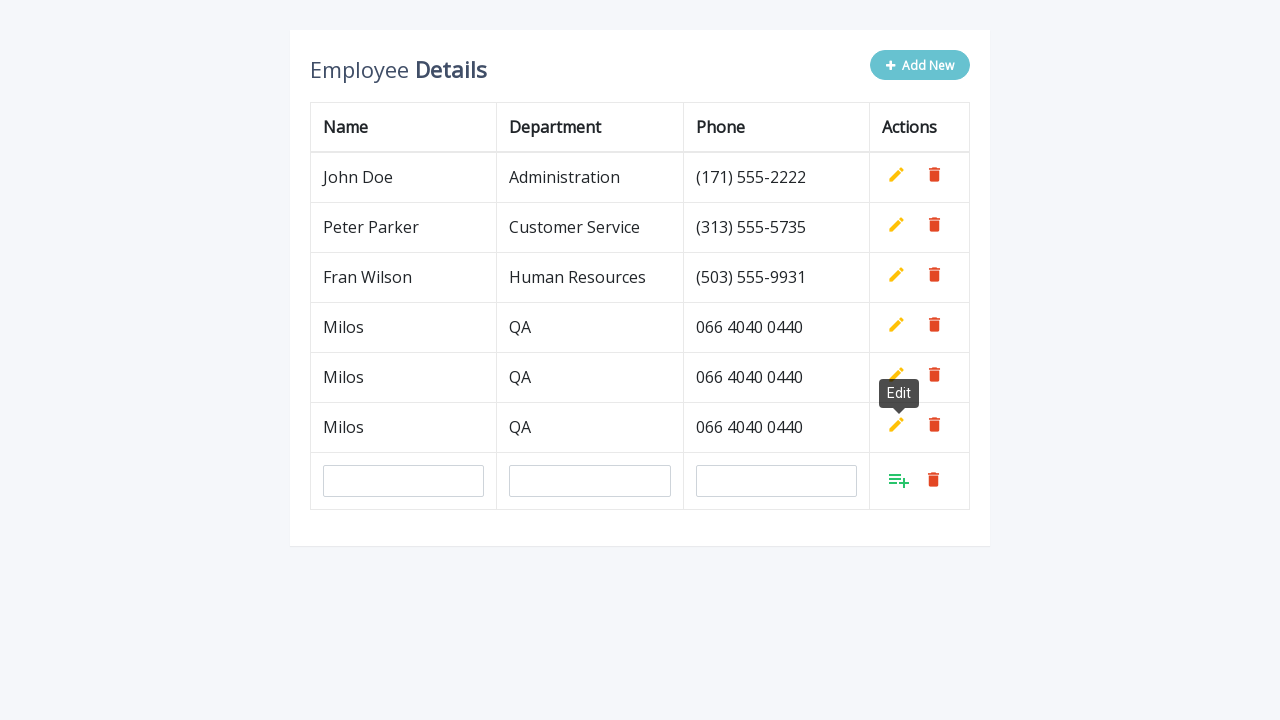

Waited for add row form to appear
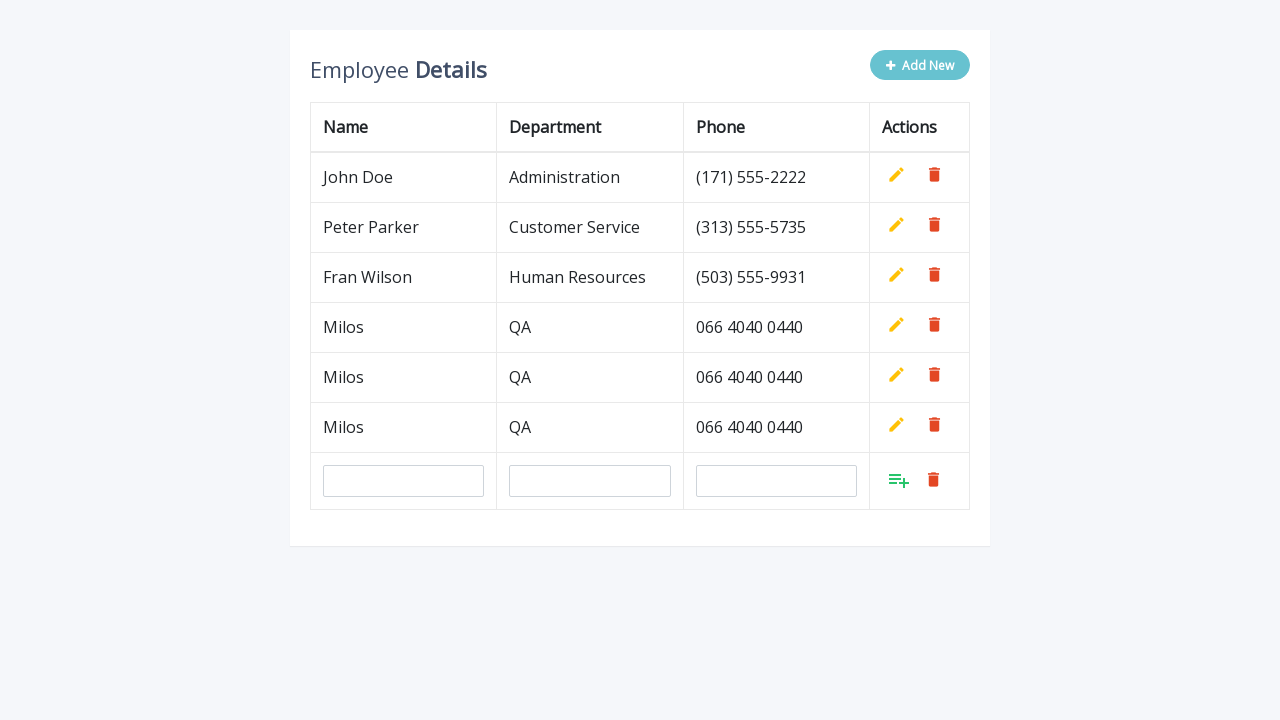

Filled name field with 'Milos' on input[name='name']
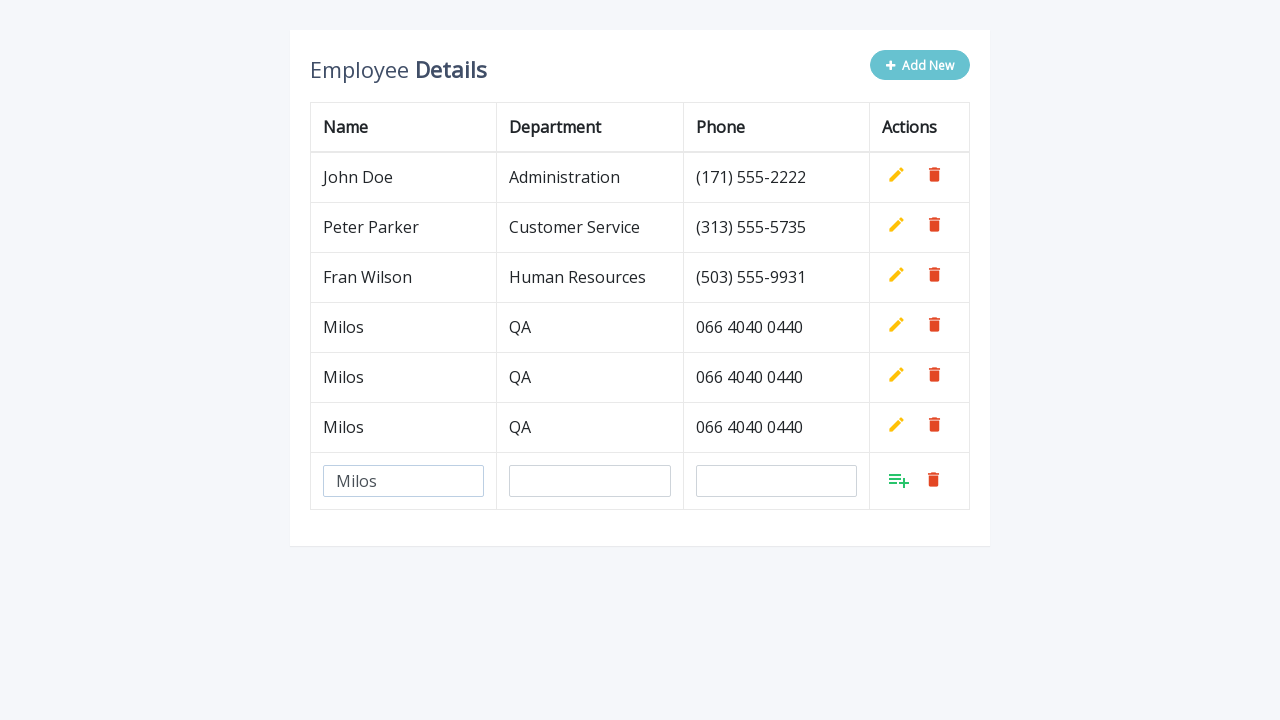

Filled department field with 'QA' on input[name='department']
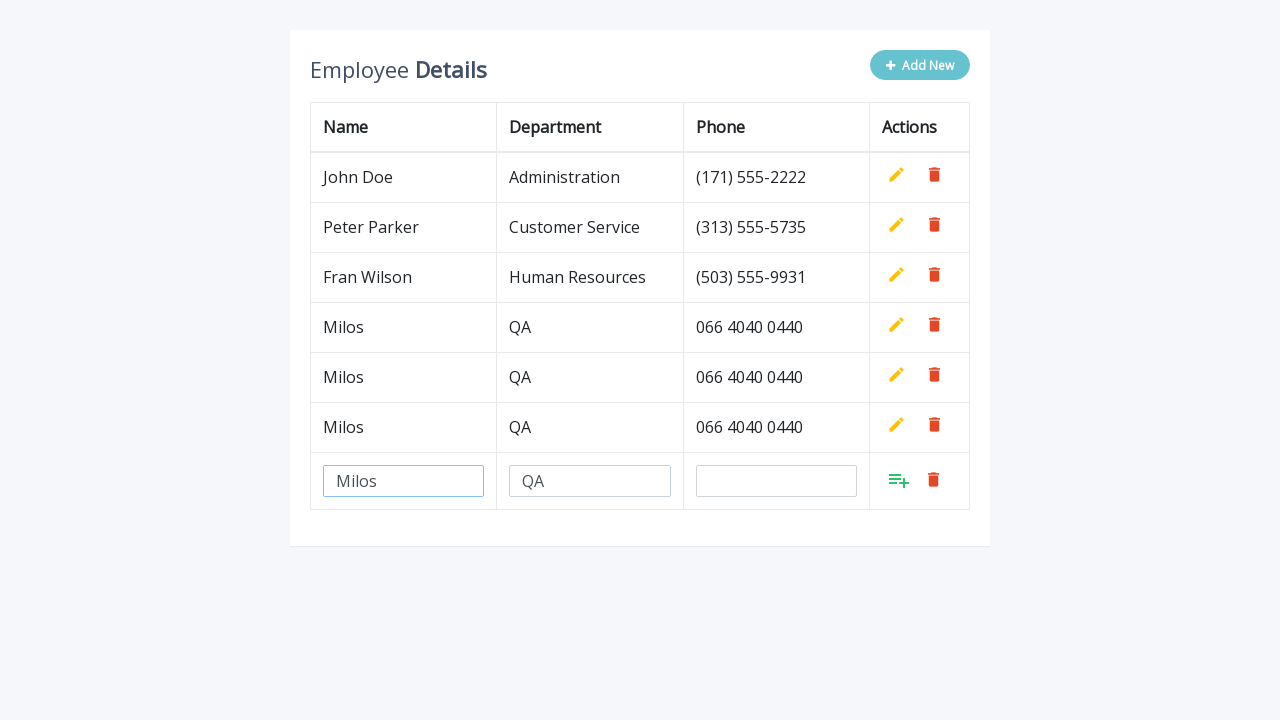

Filled phone field with '066 4040 0440' on input[name='phone']
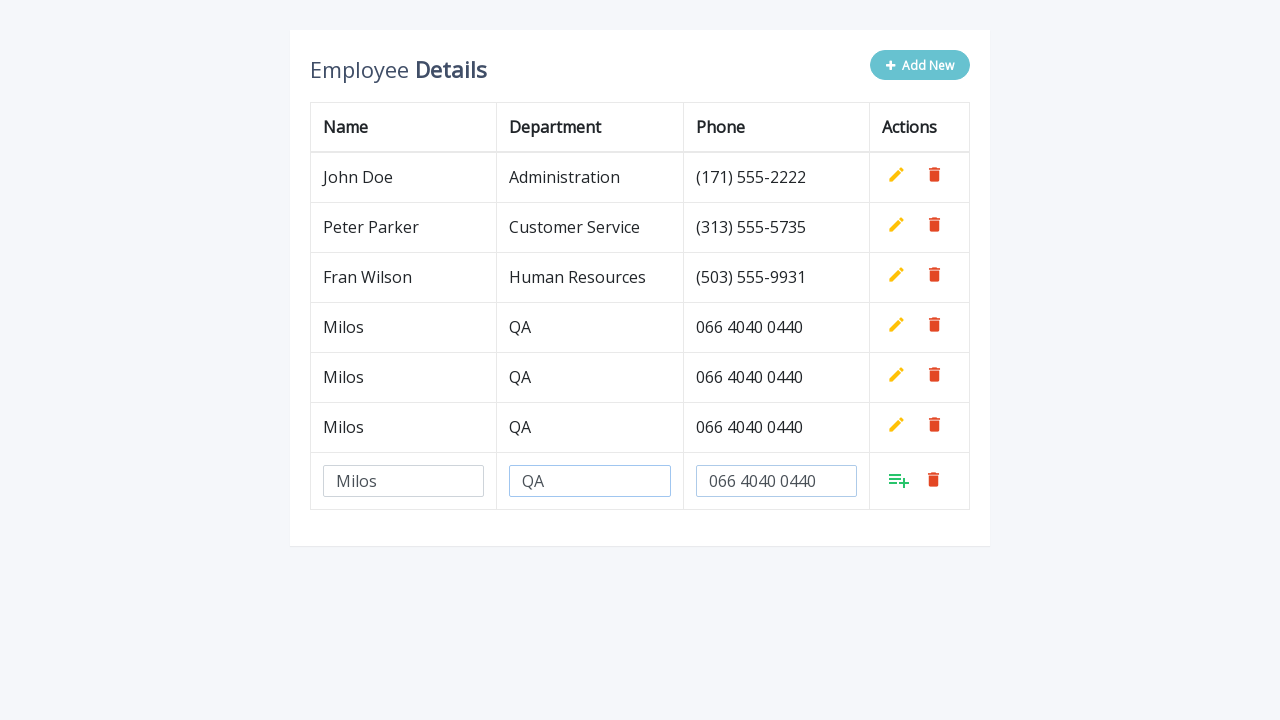

Clicked checkmark button to save new row at (899, 480) on tr:last-child td:last-child a.add i
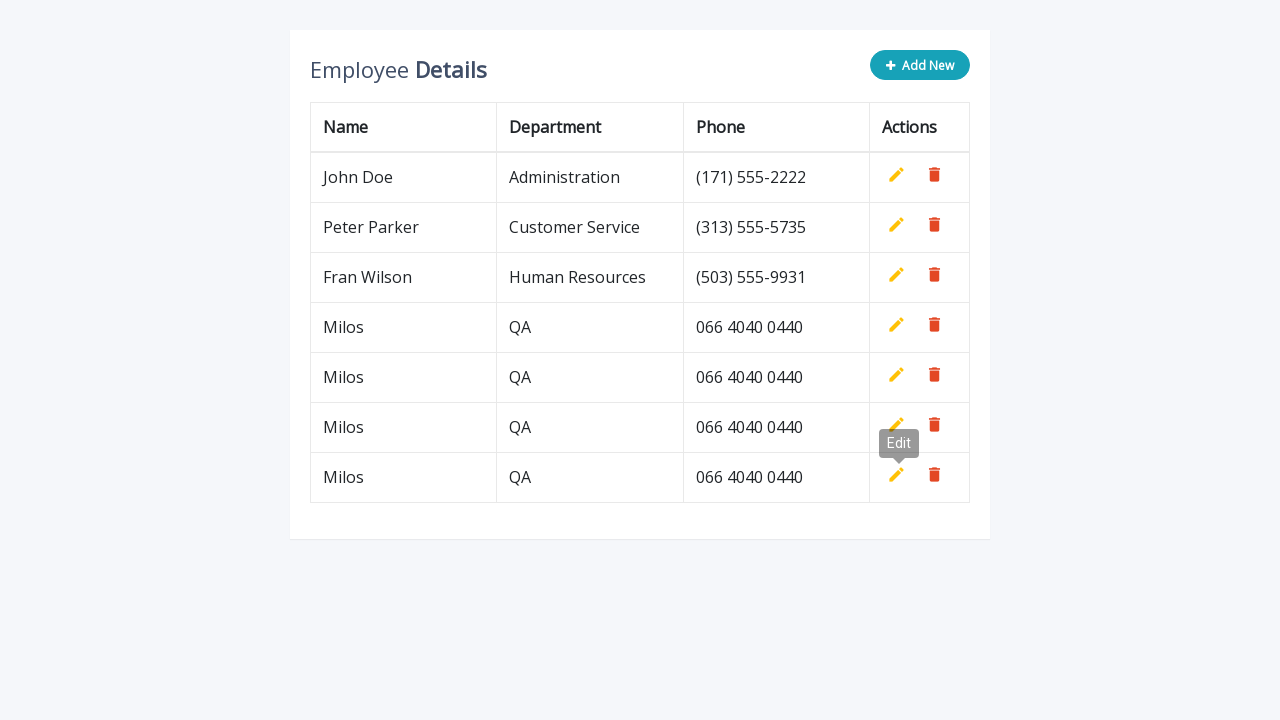

Waited 500ms before next iteration
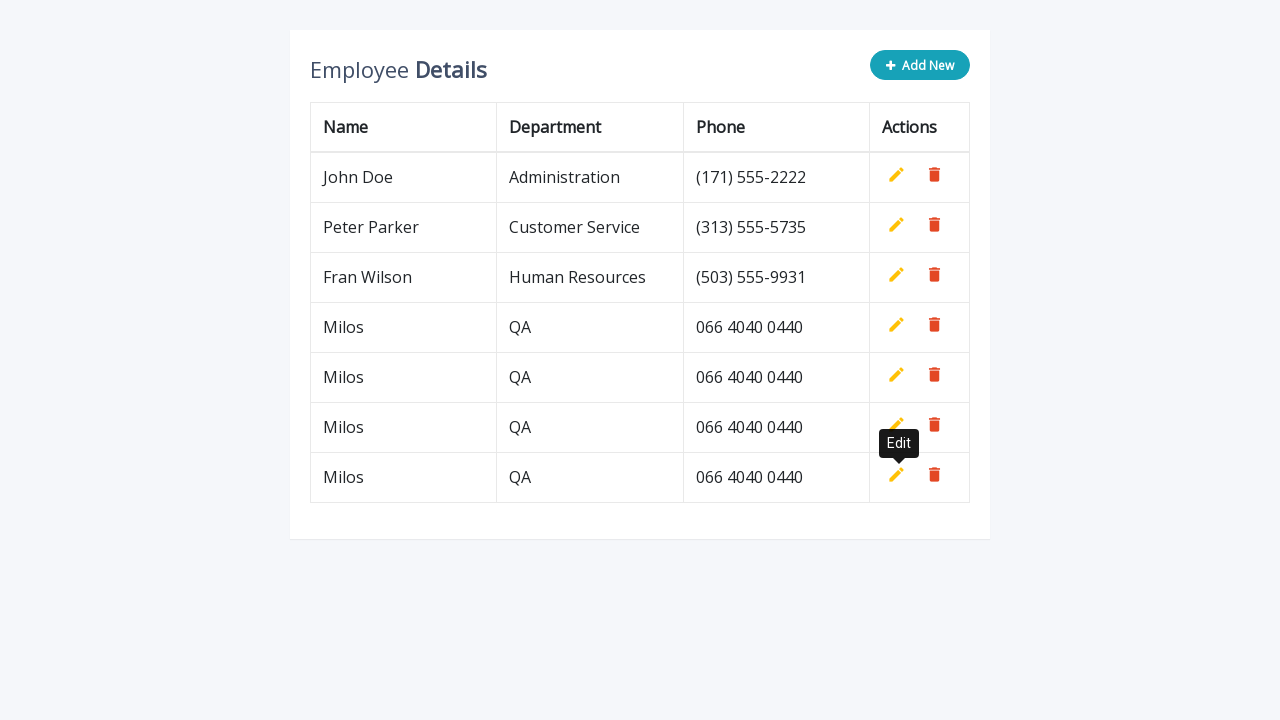

Clicked 'Add New' button to open add row form at (920, 65) on button[type='button']
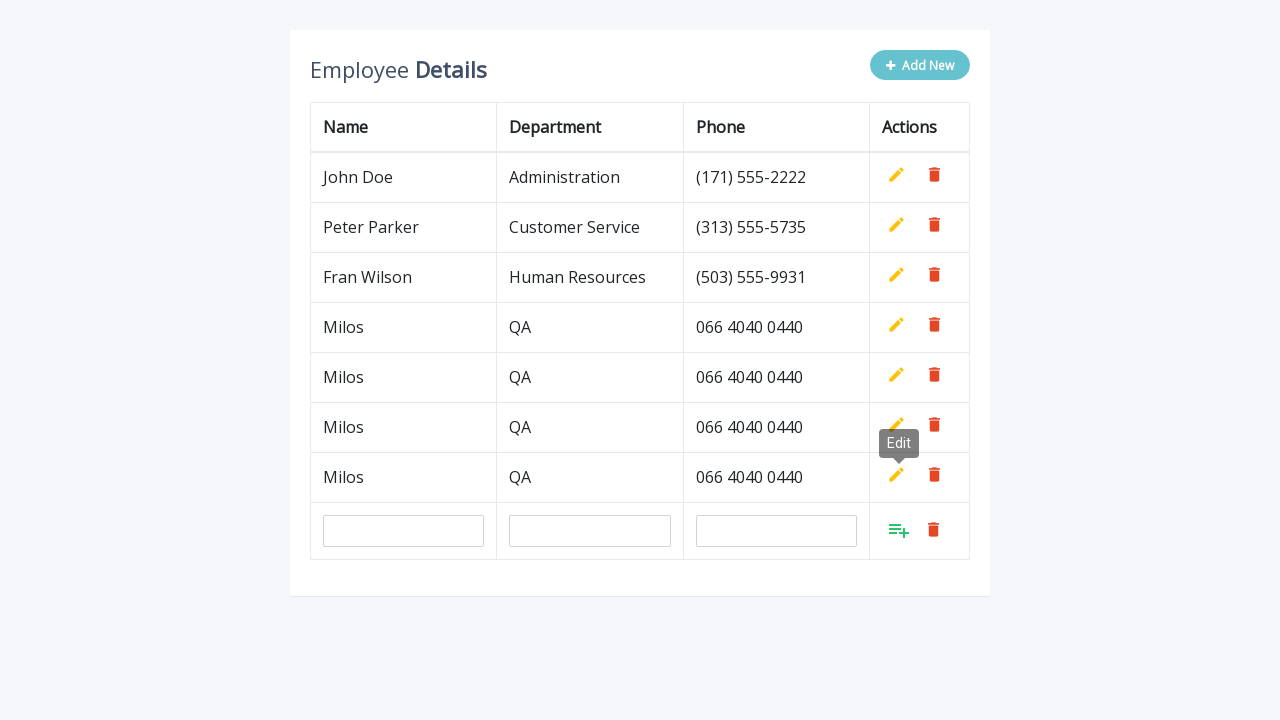

Waited for add row form to appear
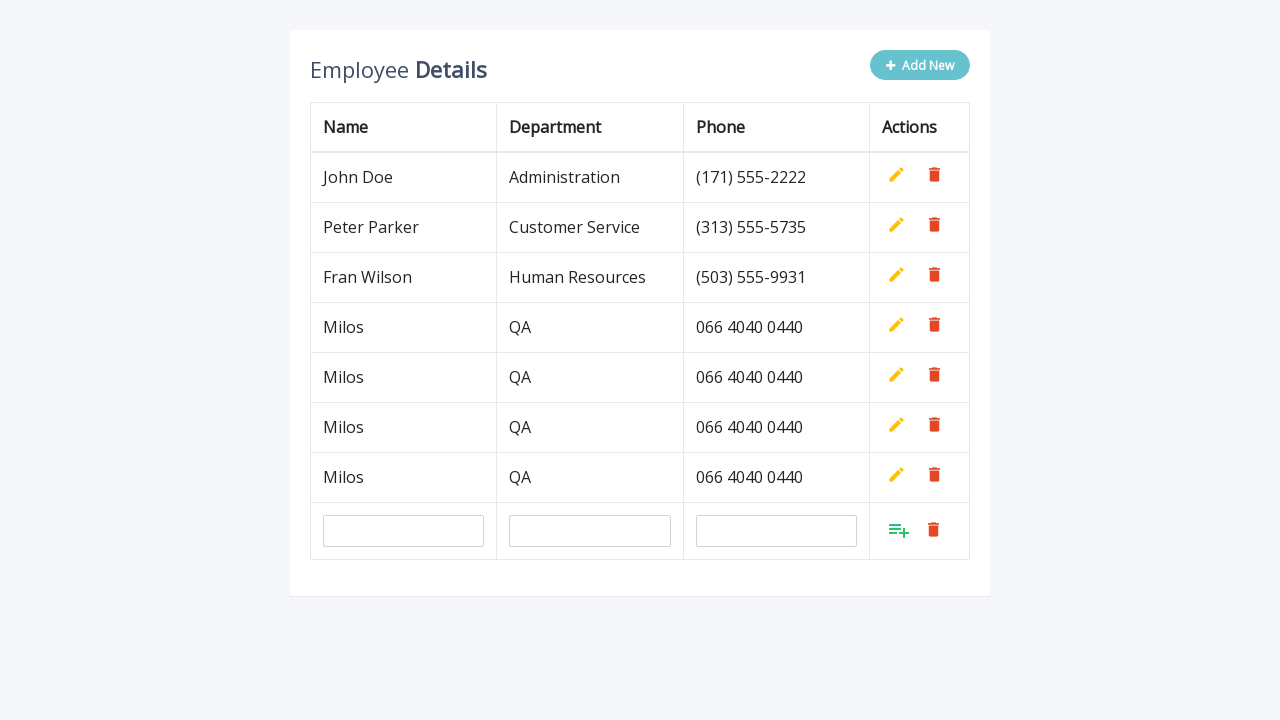

Filled name field with 'Milos' on input[name='name']
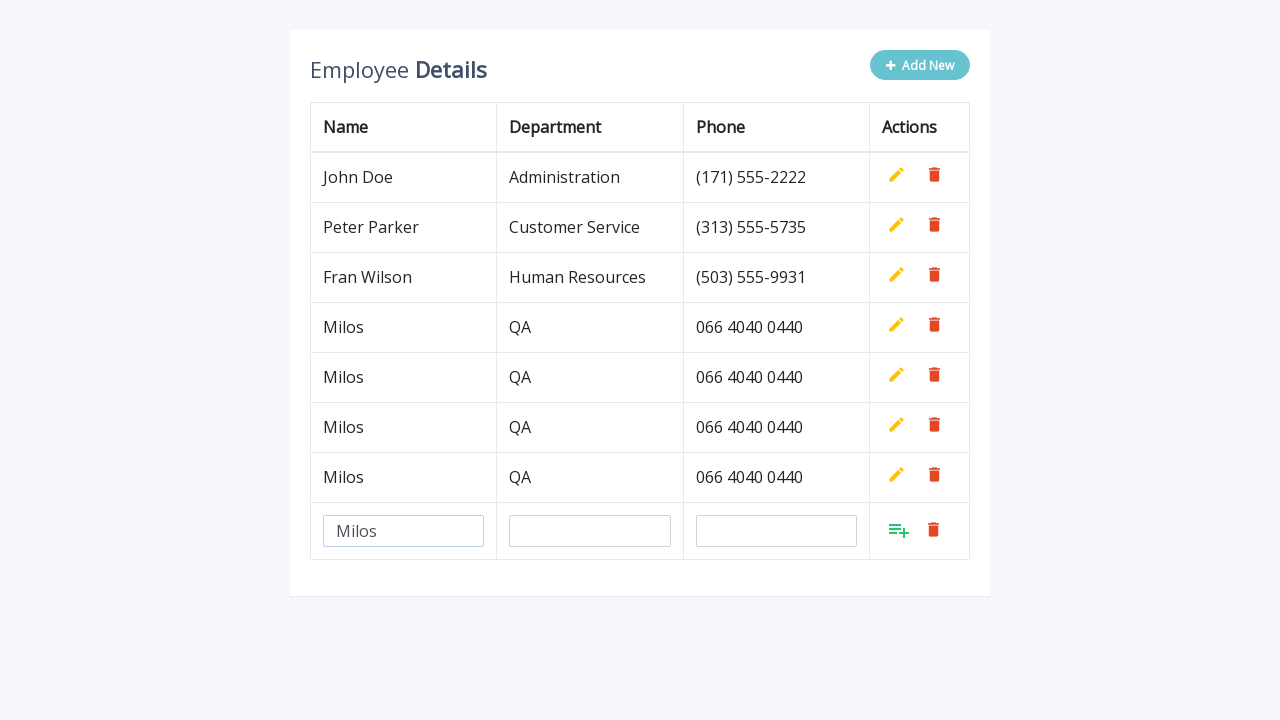

Filled department field with 'QA' on input[name='department']
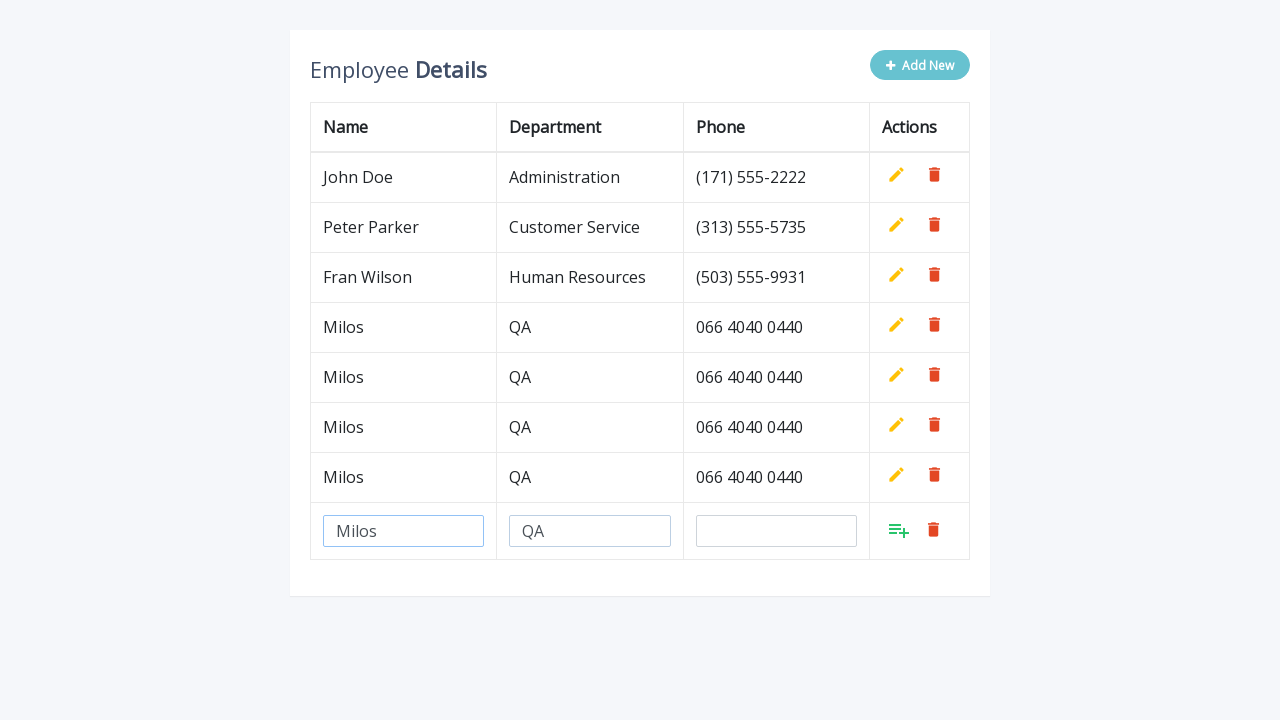

Filled phone field with '066 4040 0440' on input[name='phone']
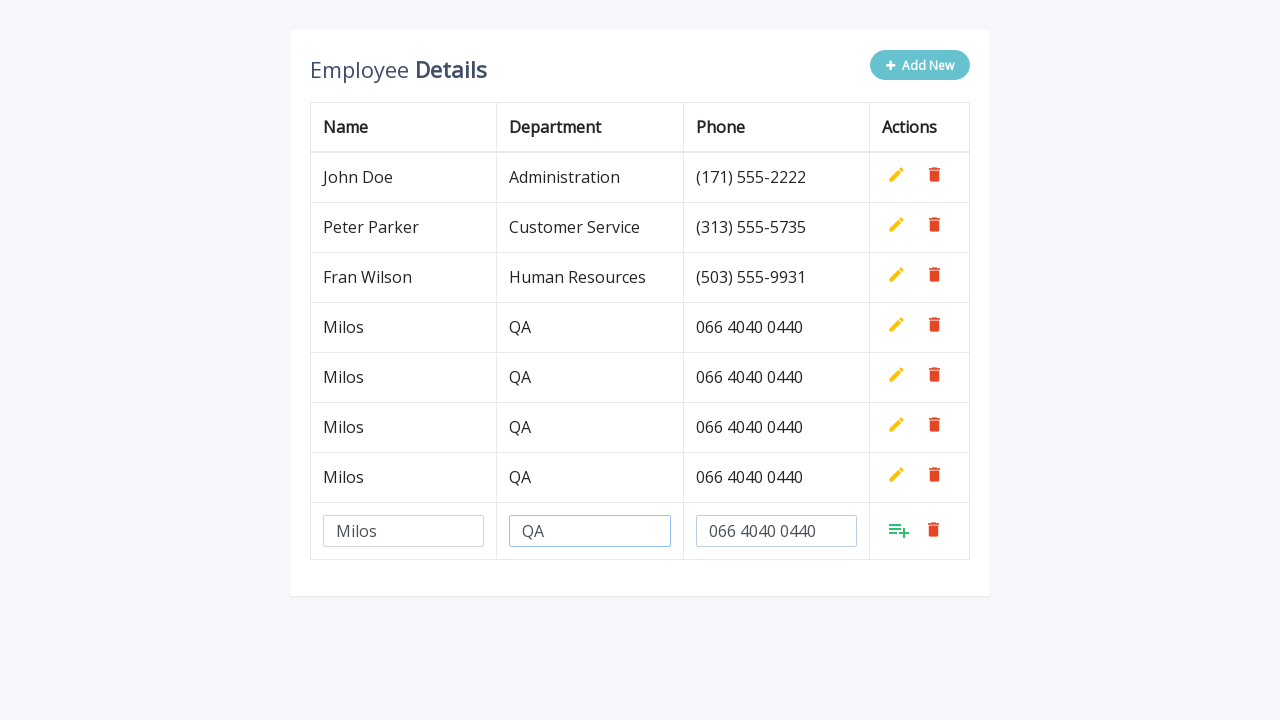

Clicked checkmark button to save new row at (899, 530) on tr:last-child td:last-child a.add i
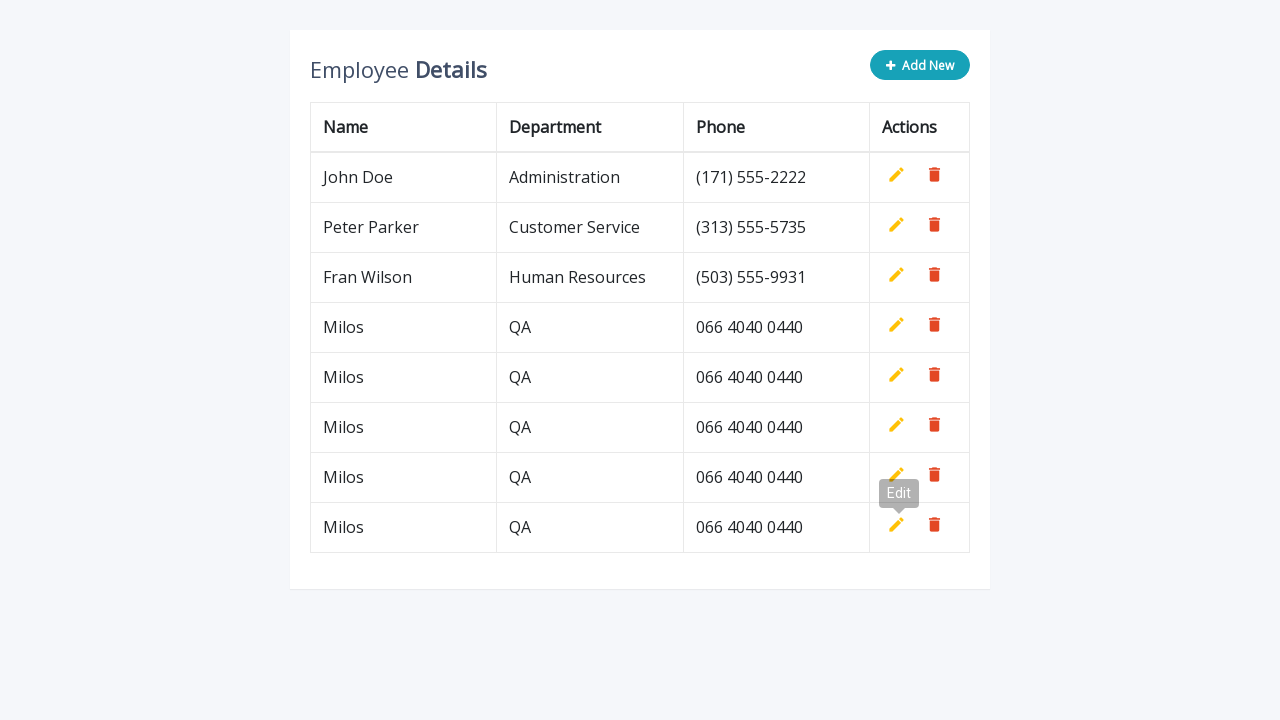

Waited 500ms before next iteration
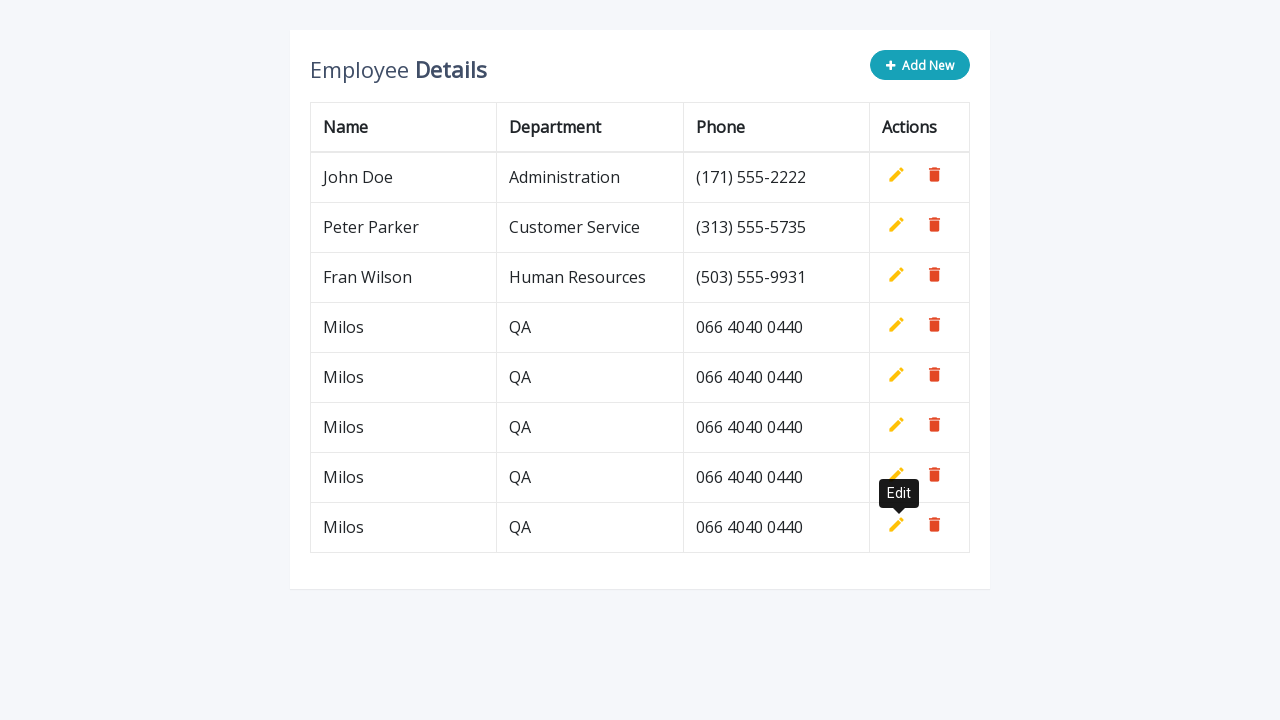

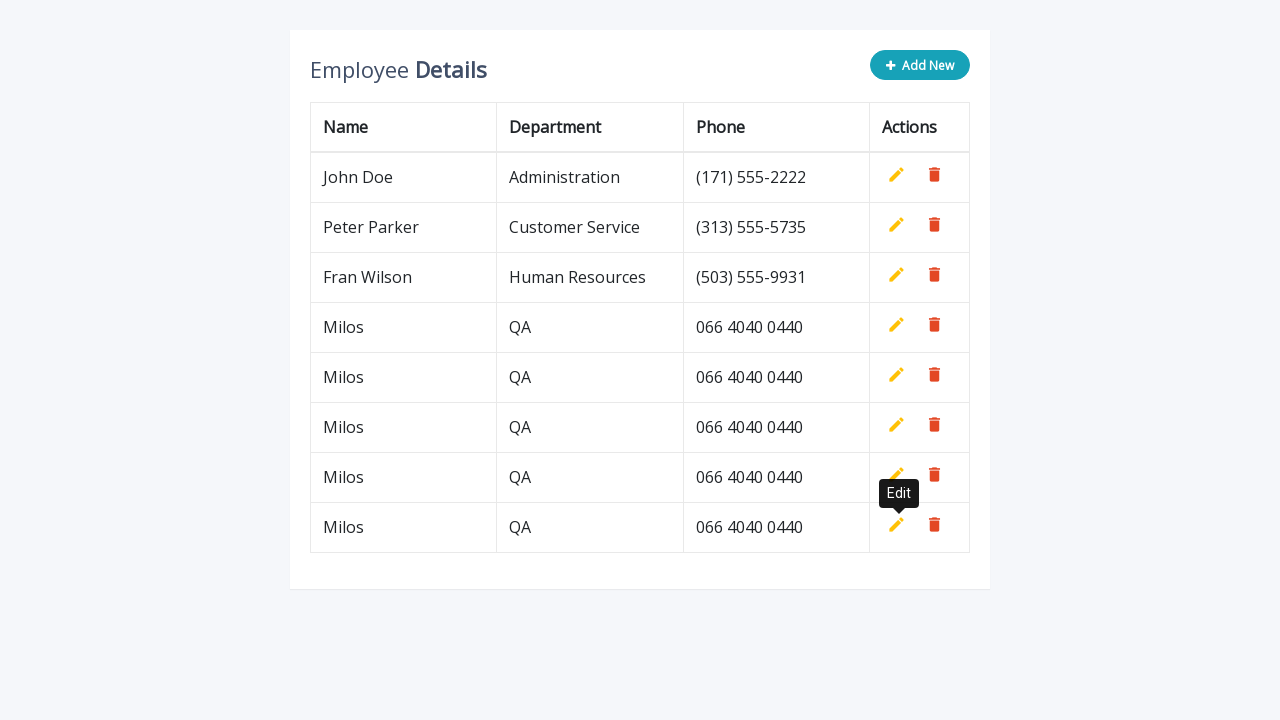